Fills out the practice form on demoqa.com with random user data including name, email, gender, phone, and other fields, then verifies the submission confirmation message appears.

Starting URL: https://demoqa.com/automation-practice-form

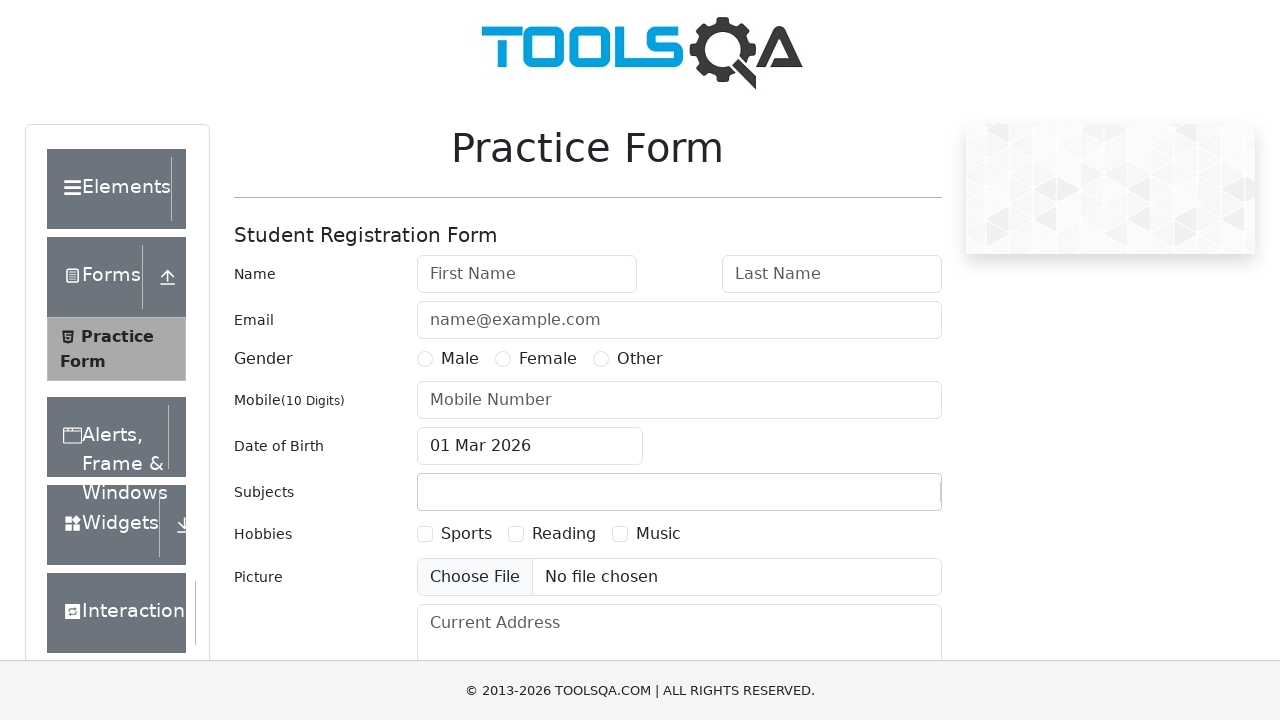

Filled first name field with 'John' on #firstName
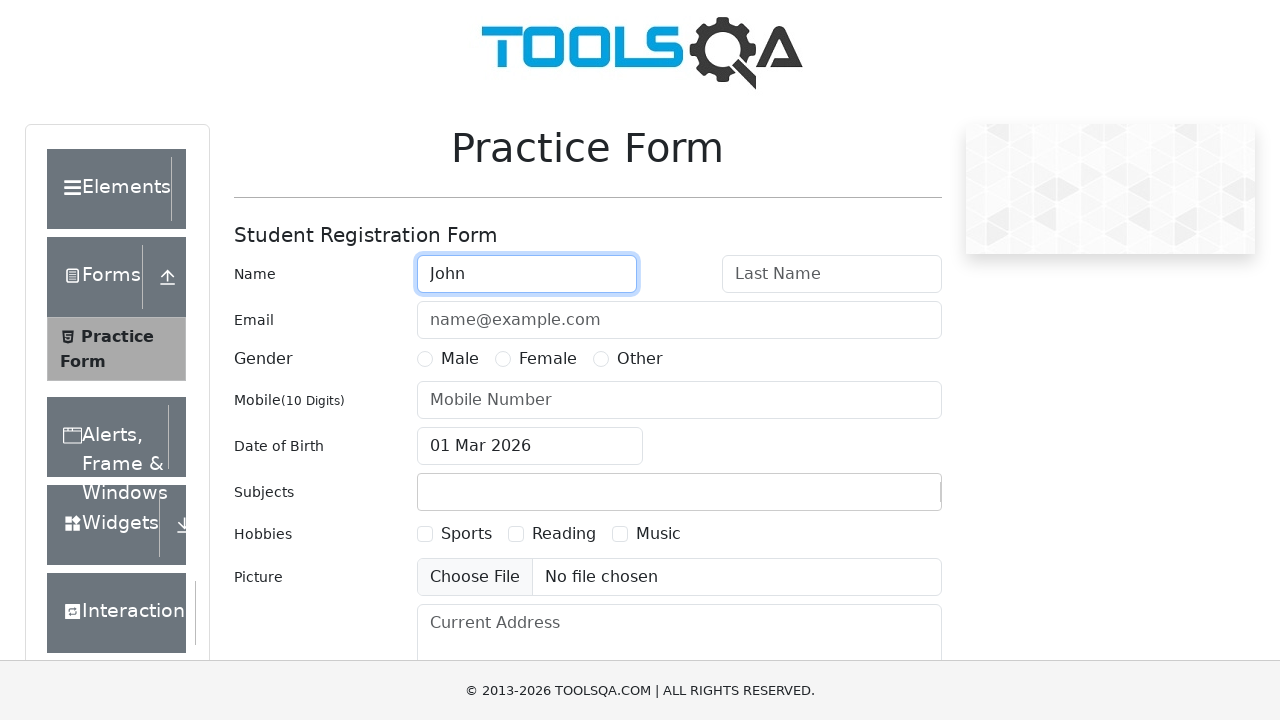

Filled last name field with 'Peterson' on #lastName
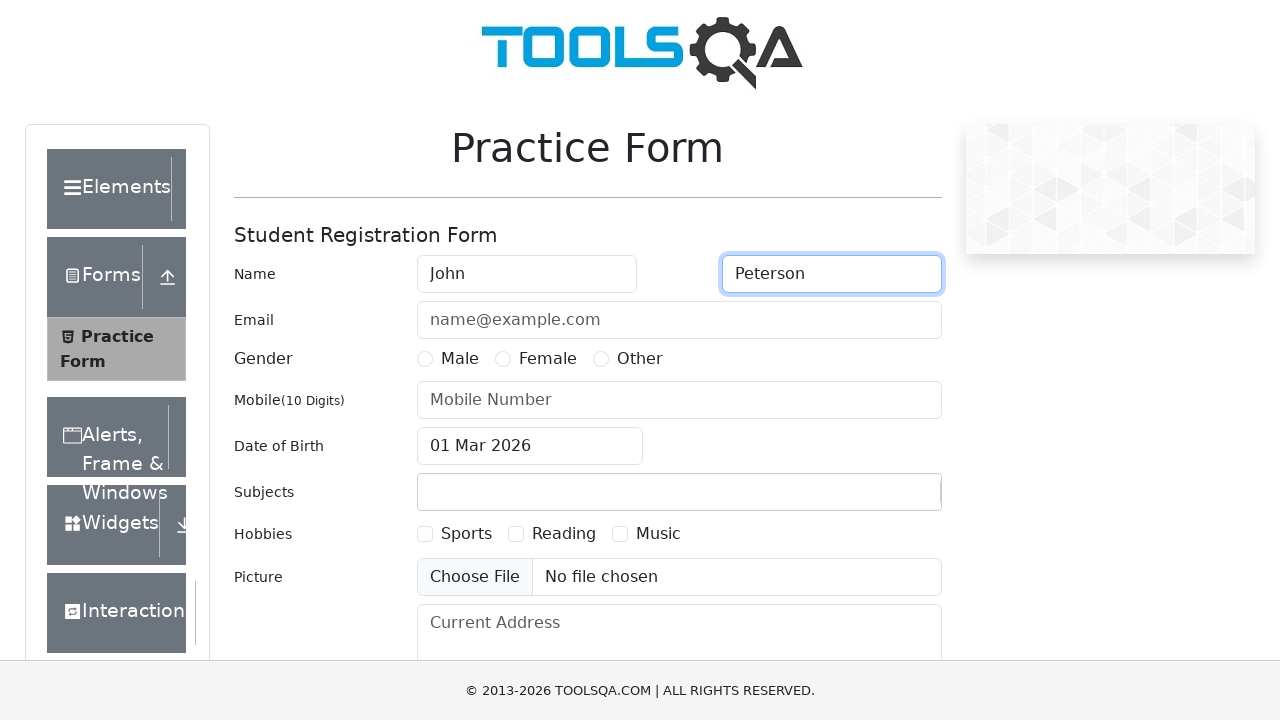

Filled email field with 'john.peterson@example.com' on #userEmail
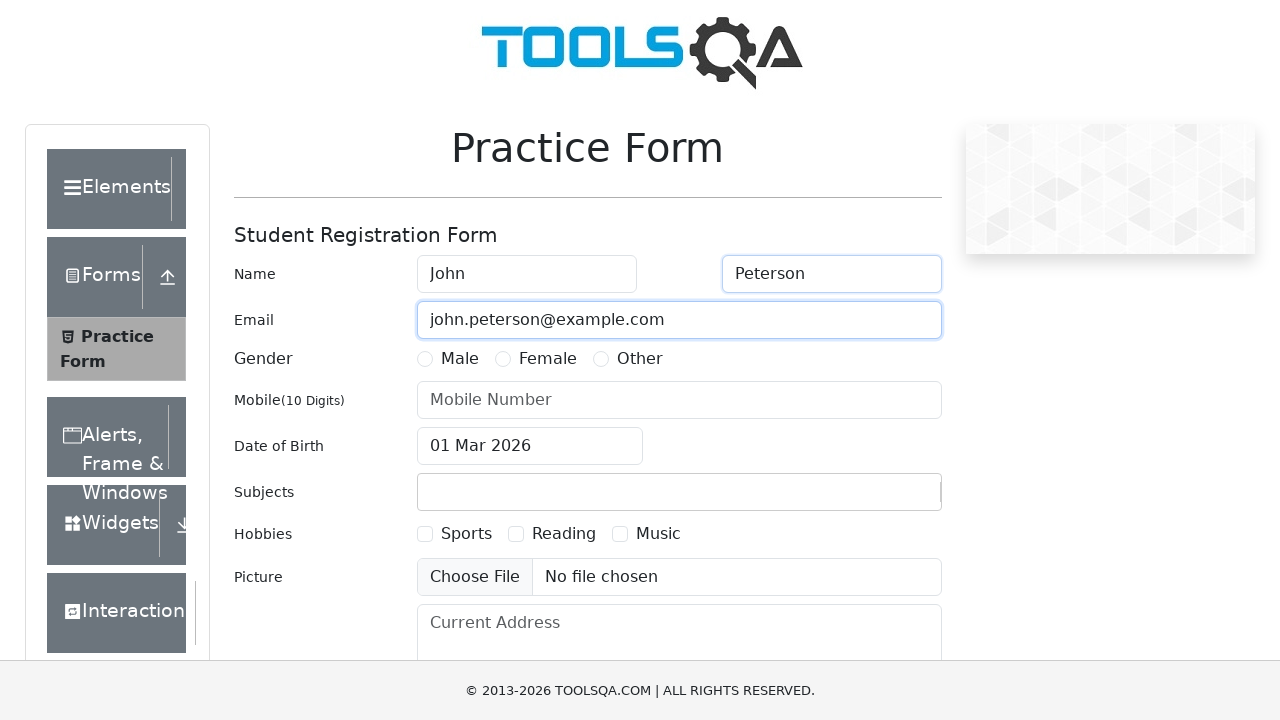

Selected Male gender option at (460, 359) on label[for='gender-radio-1']
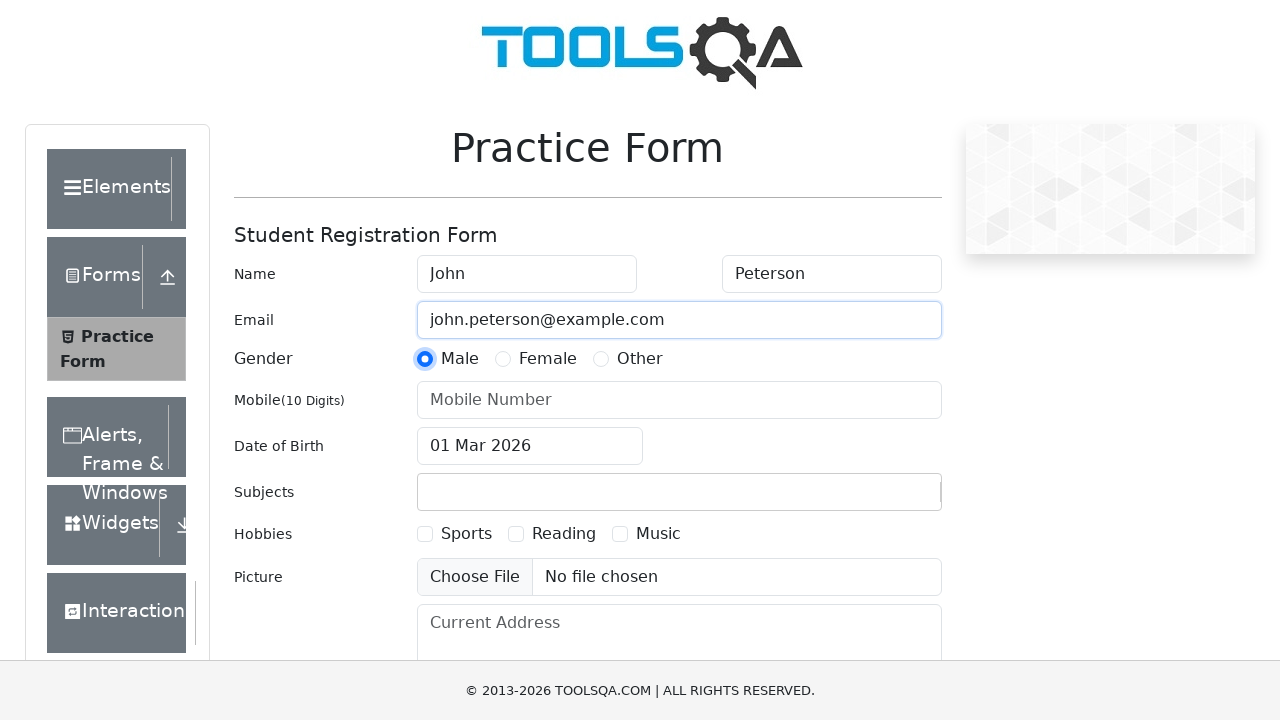

Filled mobile number field with '5551234567' on #userNumber
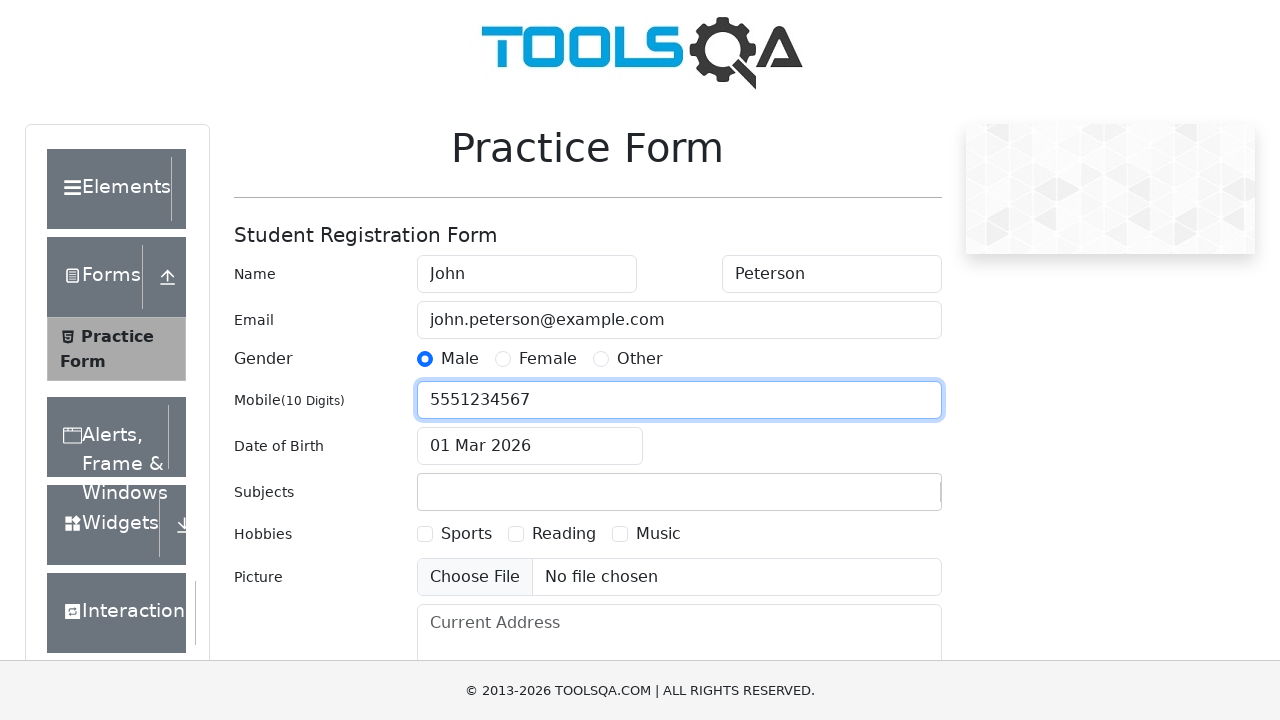

Clicked date of birth input to open calendar at (530, 446) on #dateOfBirthInput
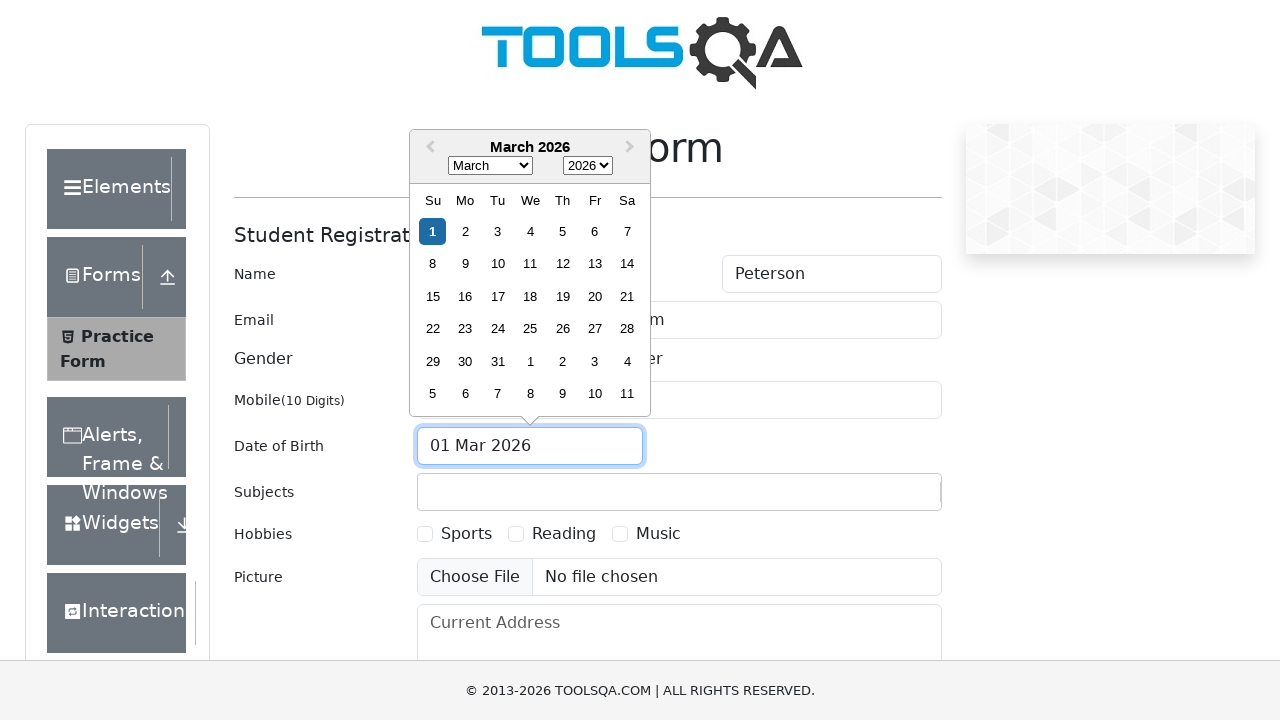

Selected September from month dropdown on .react-datepicker__month-select
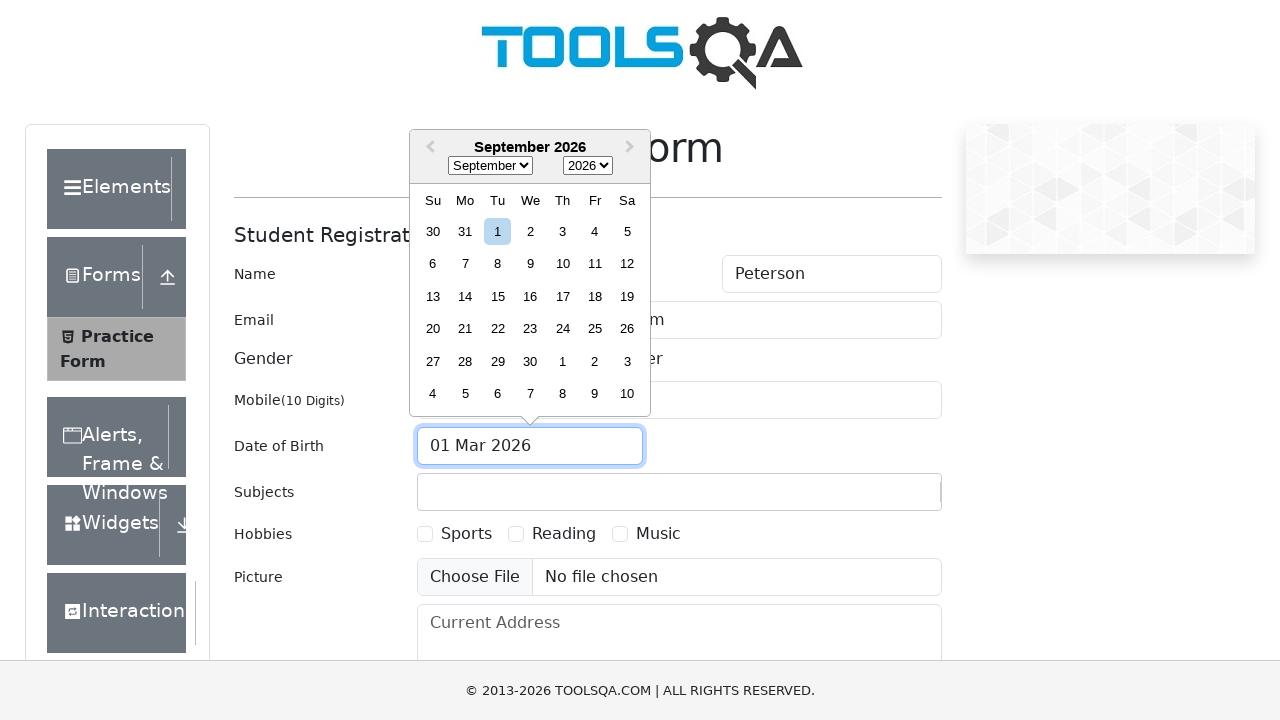

Selected 1990 from year dropdown on .react-datepicker__year-select
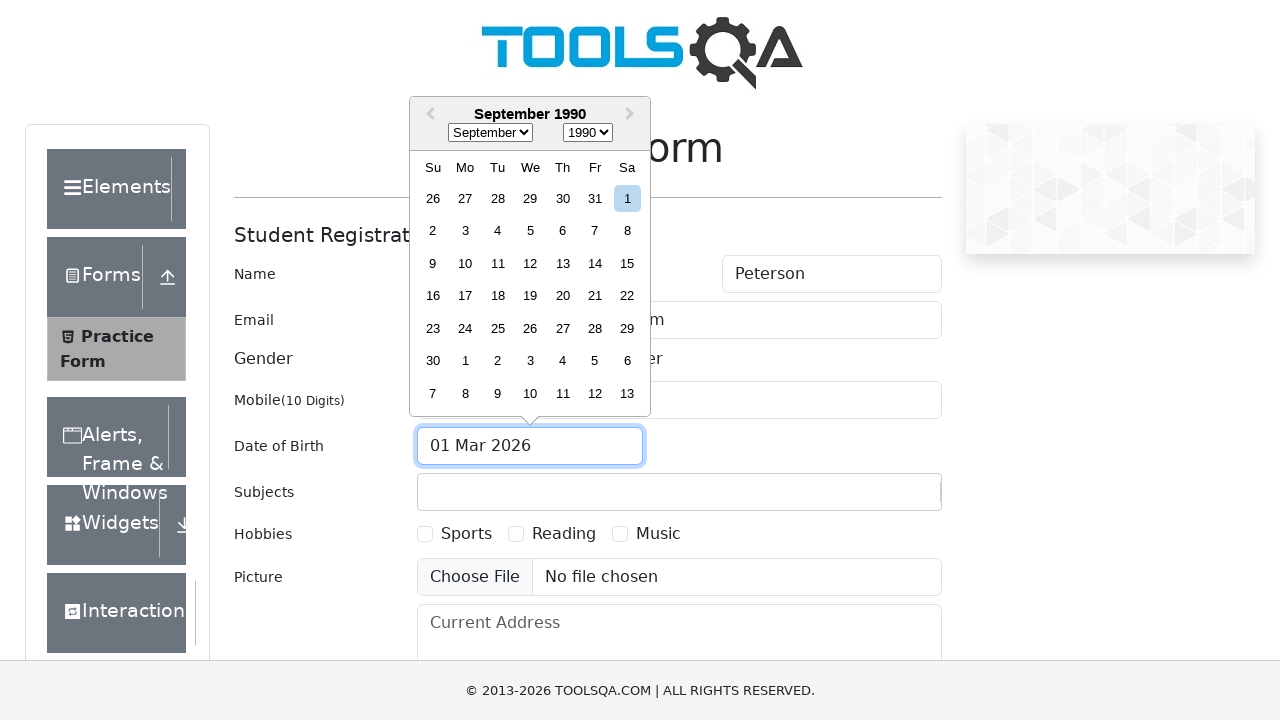

Selected 15th day from calendar at (627, 263) on .react-datepicker__day--015
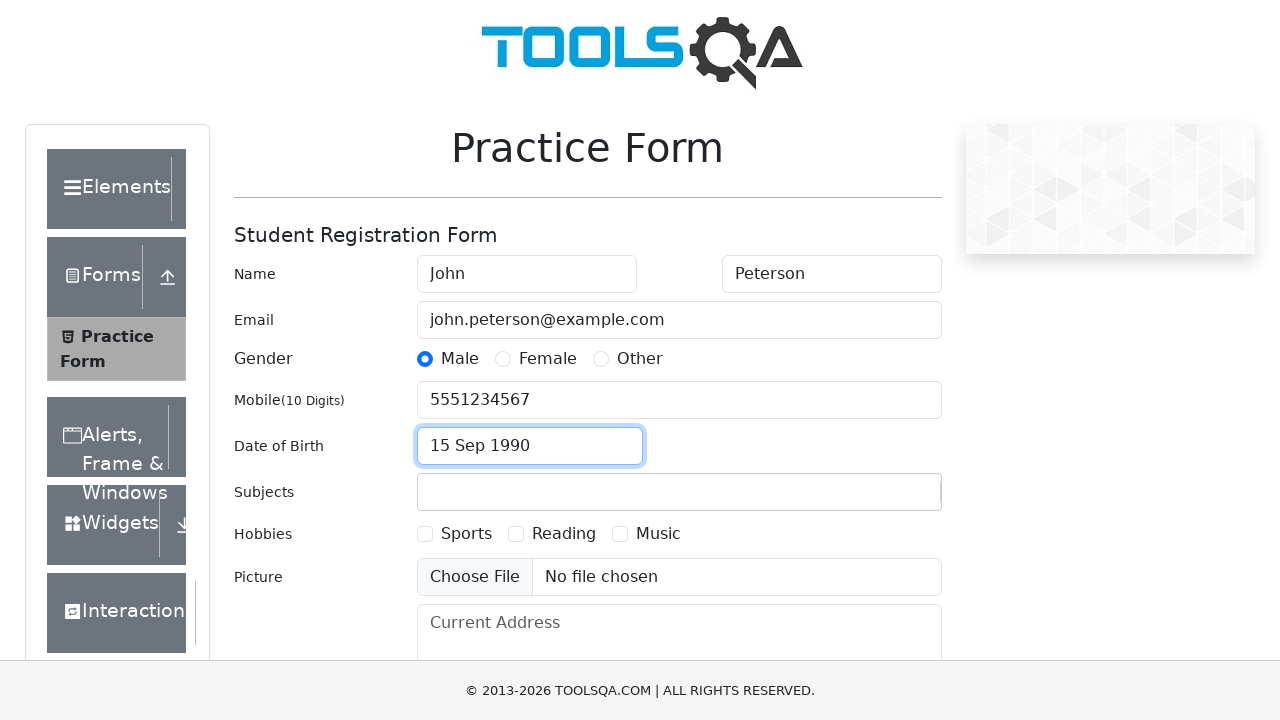

Filled subjects field with 'Computer Science' on #subjectsInput
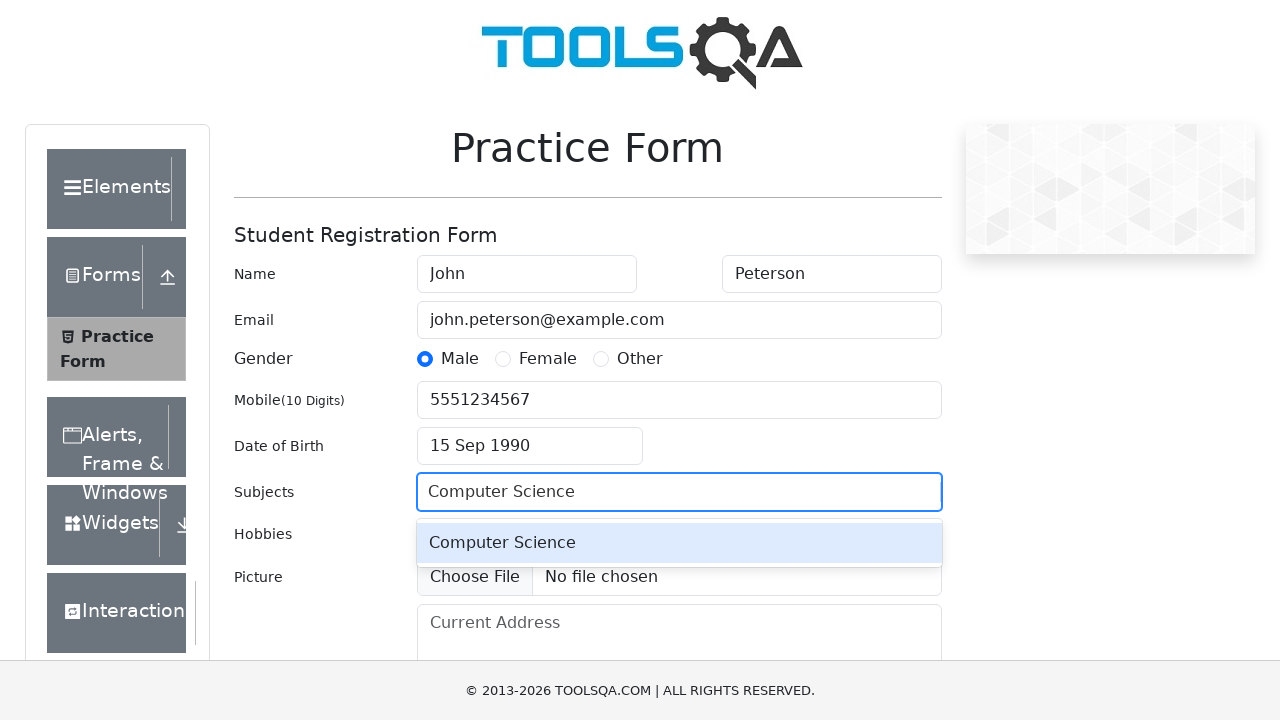

Pressed Enter to confirm subject selection on #subjectsInput
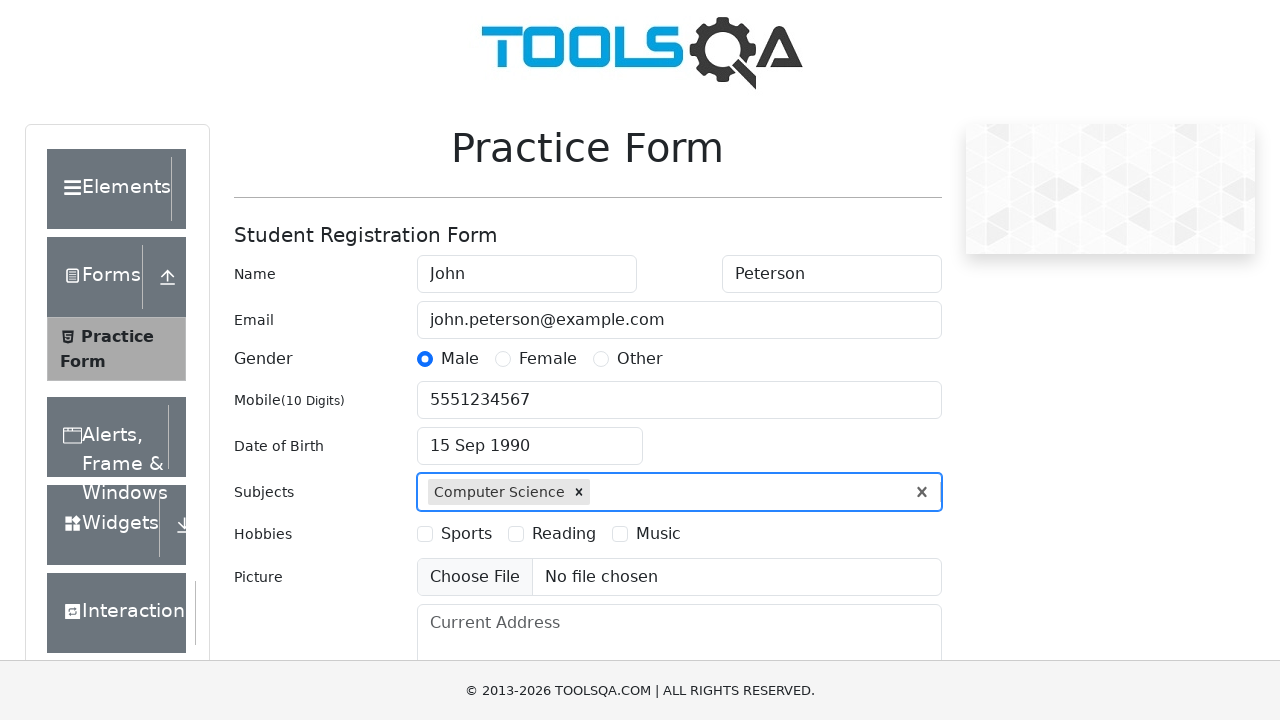

Selected Sports hobby checkbox at (466, 534) on label[for='hobbies-checkbox-1']
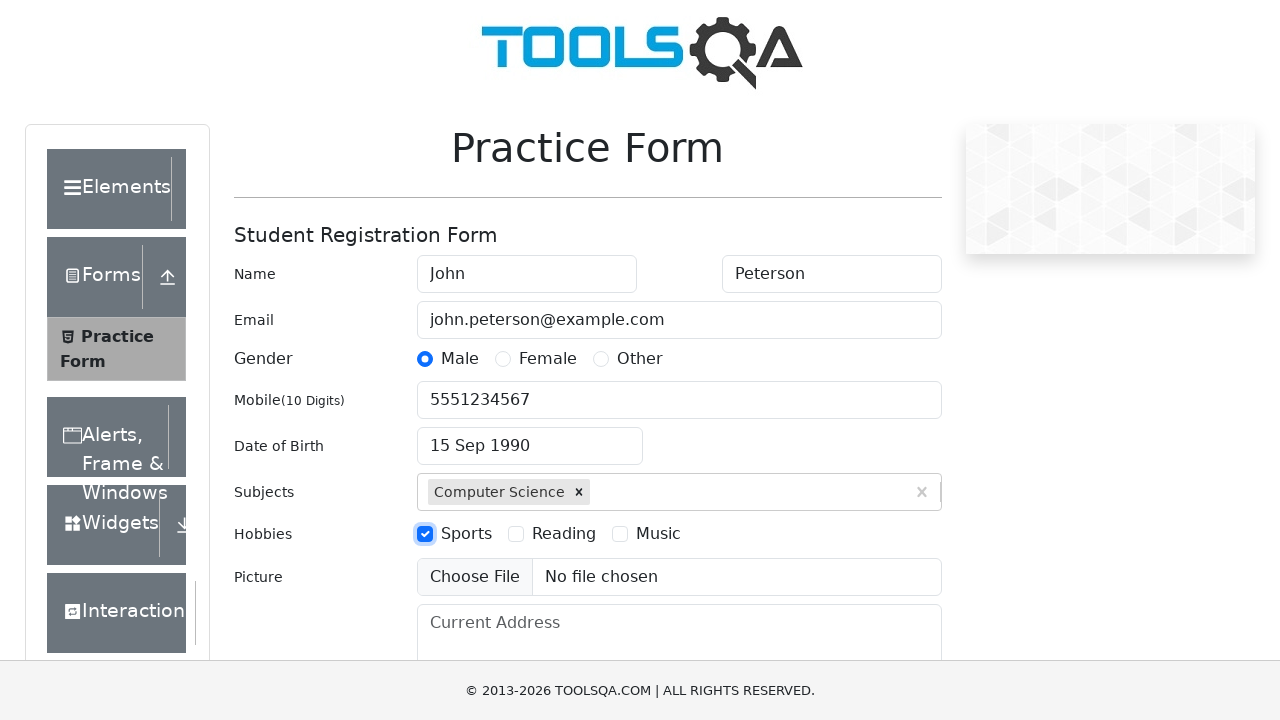

Filled current address field with '123 Test Street, Test City' on #currentAddress
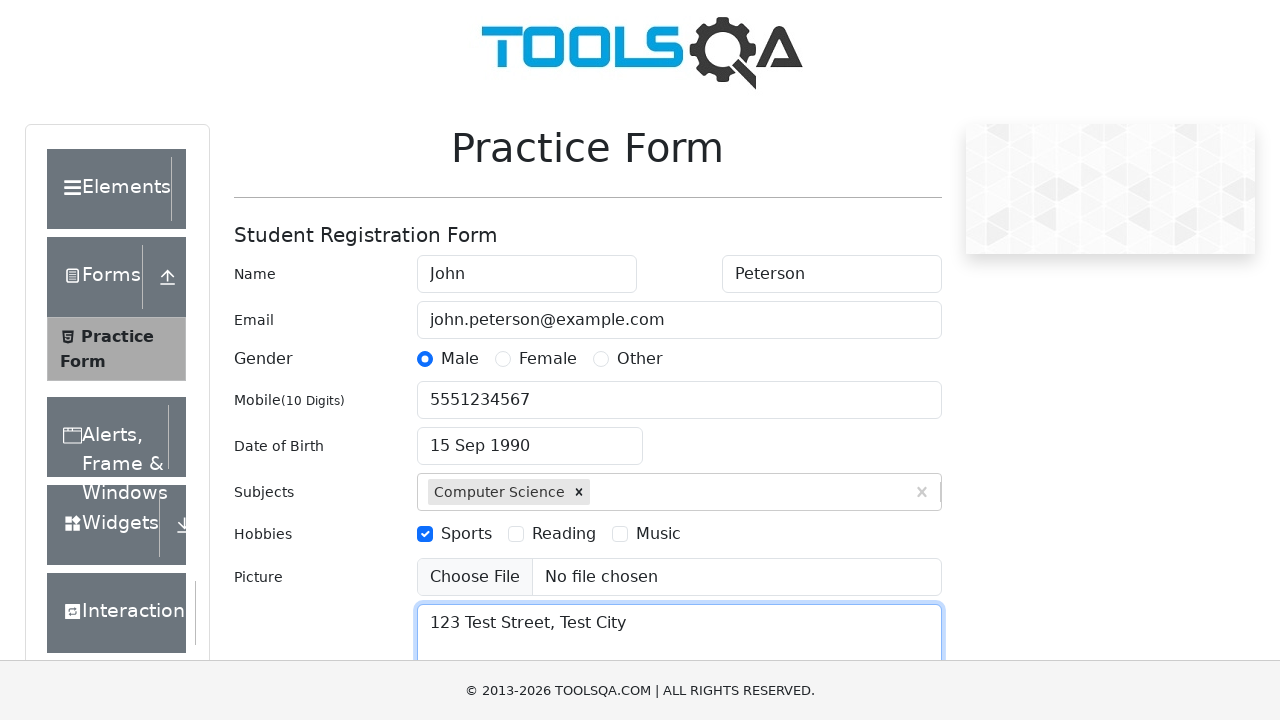

Clicked submit button to submit the form at (885, 499) on #submit
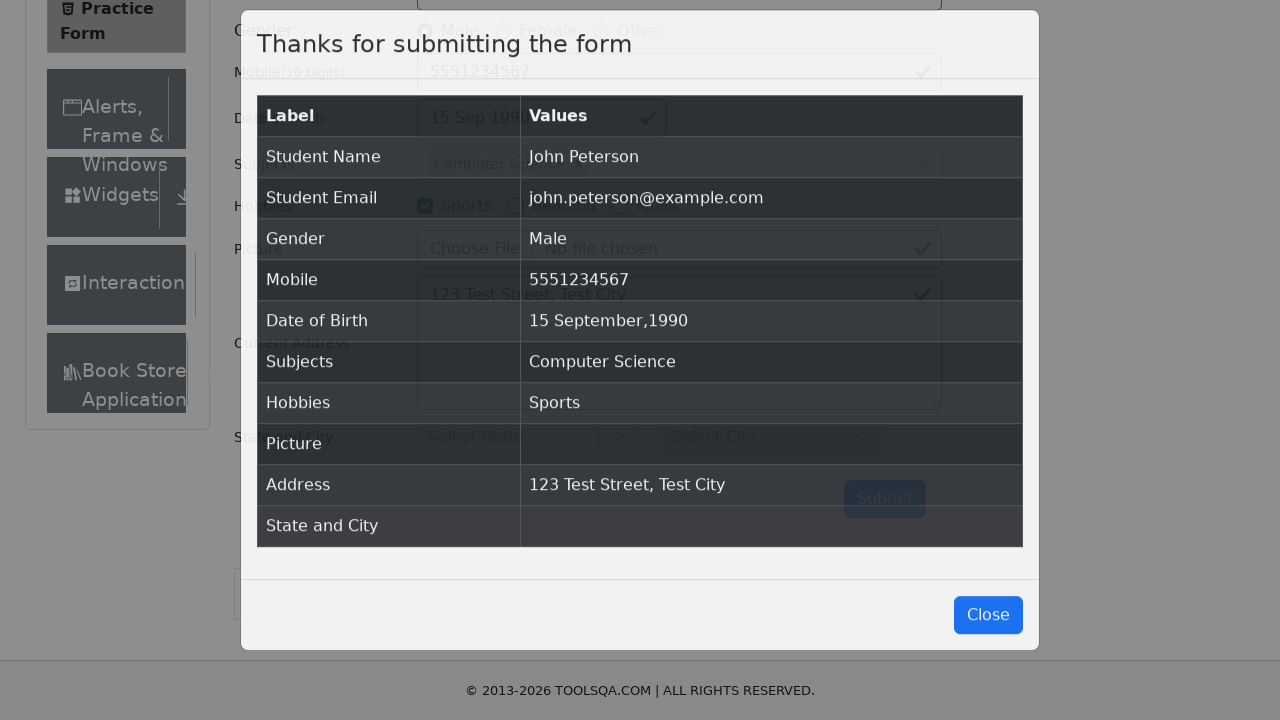

Form submission confirmation message appeared
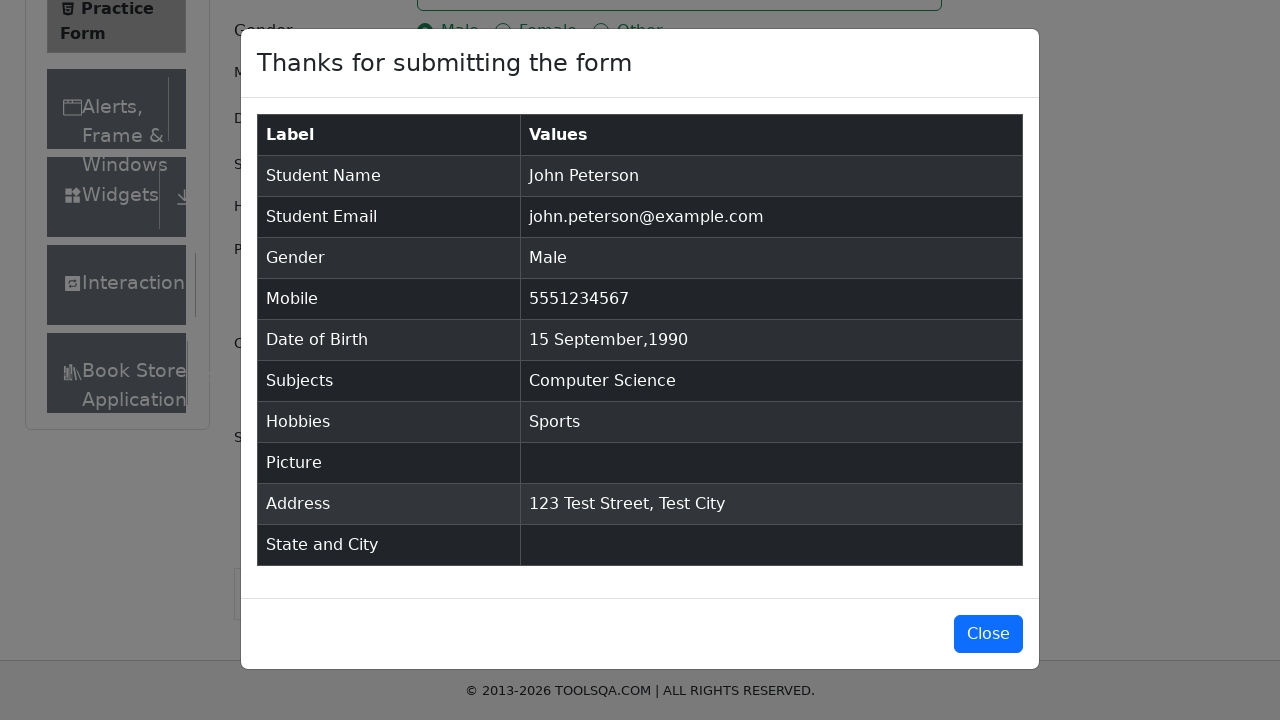

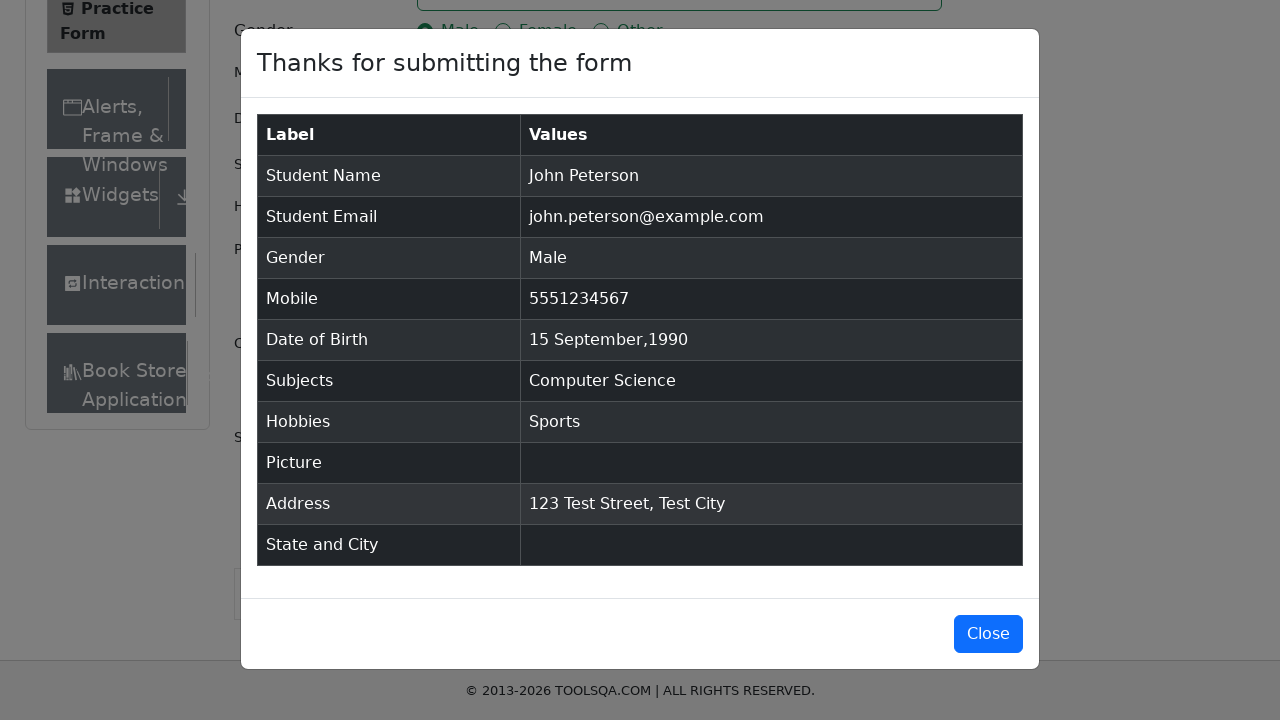